Tests dropdown selection functionality on OrangeHRM trial page by selecting a country from the dropdown menu

Starting URL: https://www.orangehrm.com/orangehrm-30-day-trial

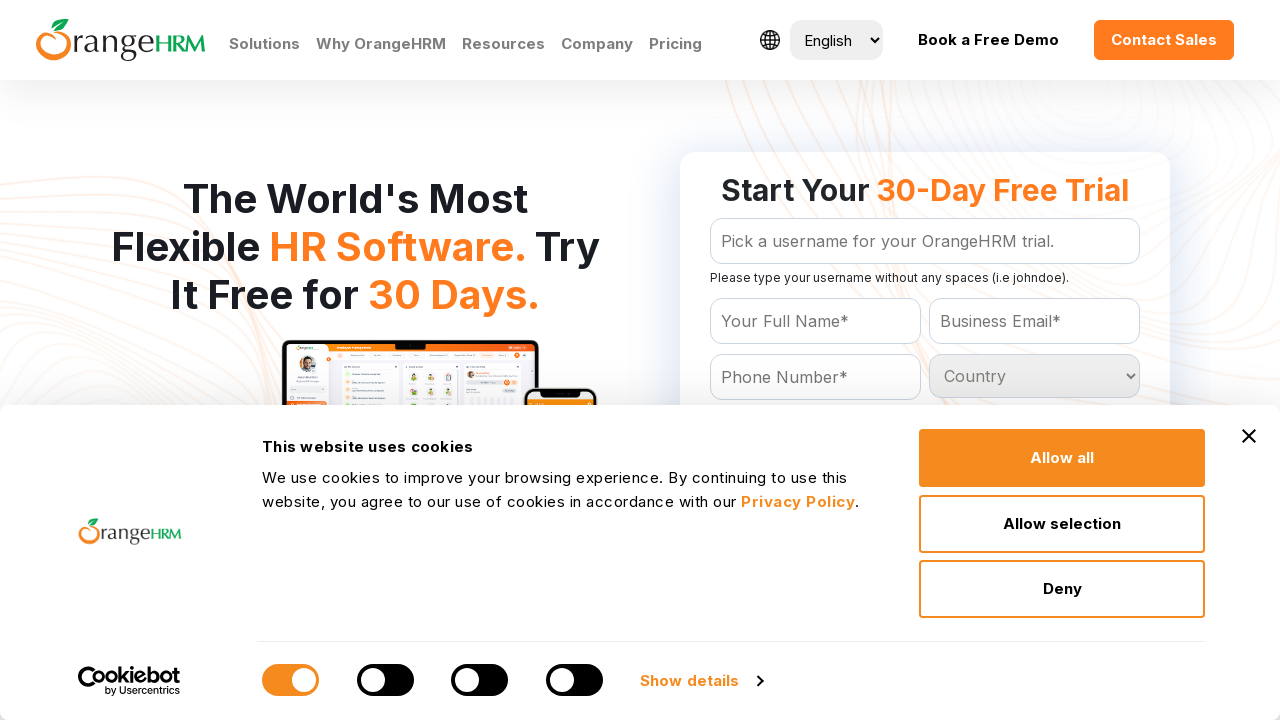

Located country dropdown element
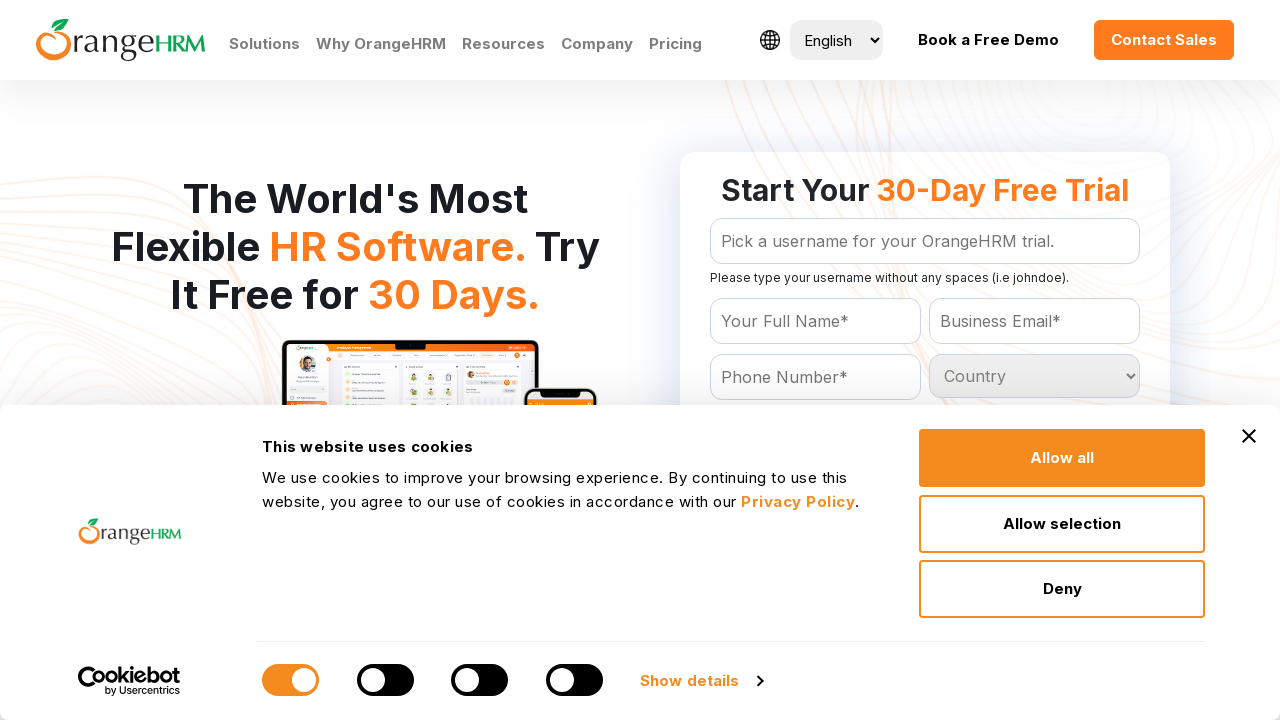

Selected 3rd country option (index 2) from dropdown menu on select#Form_getForm_Country
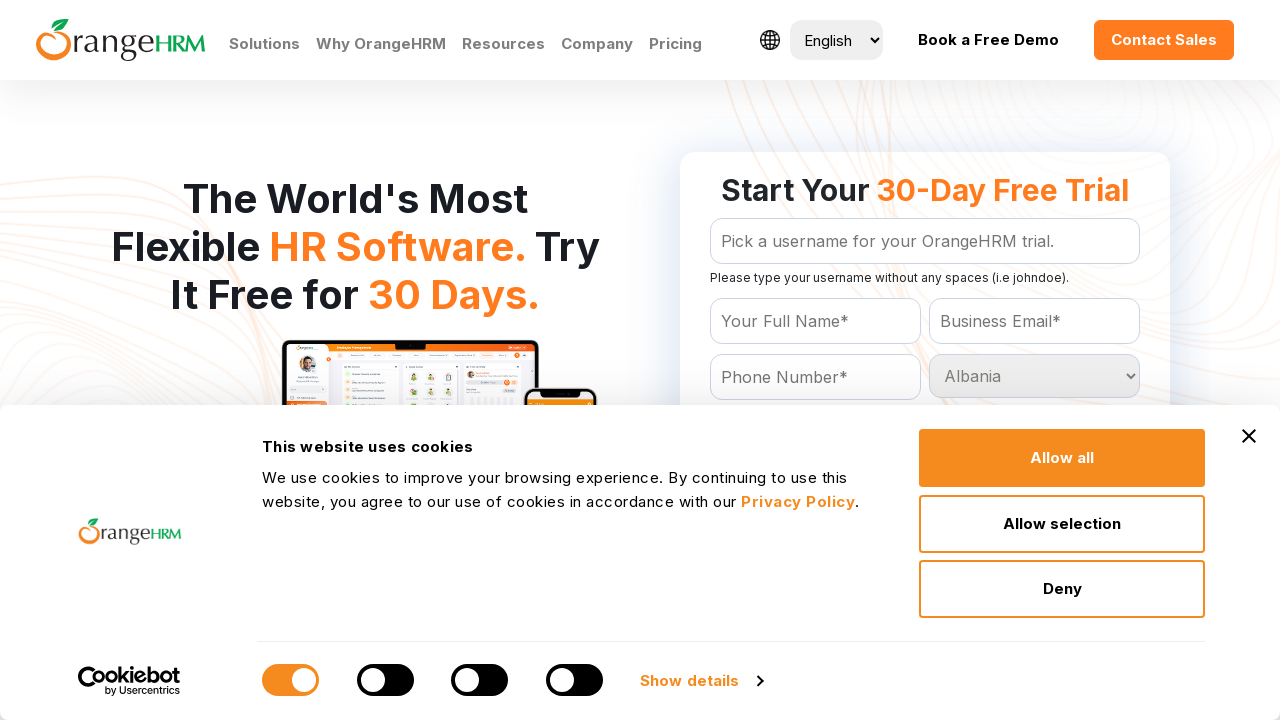

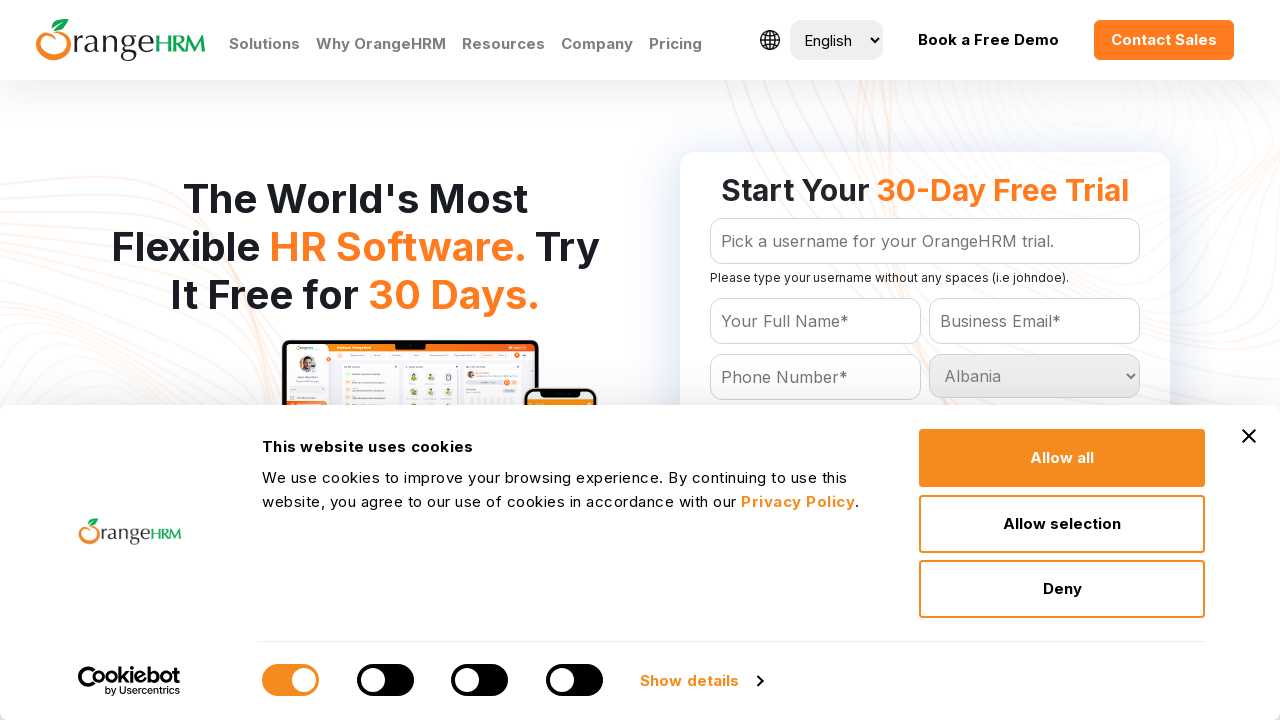